Tests search functionality by typing different names into a search field on a web security test application

Starting URL: http://zero.webappsecurity.com/index.html

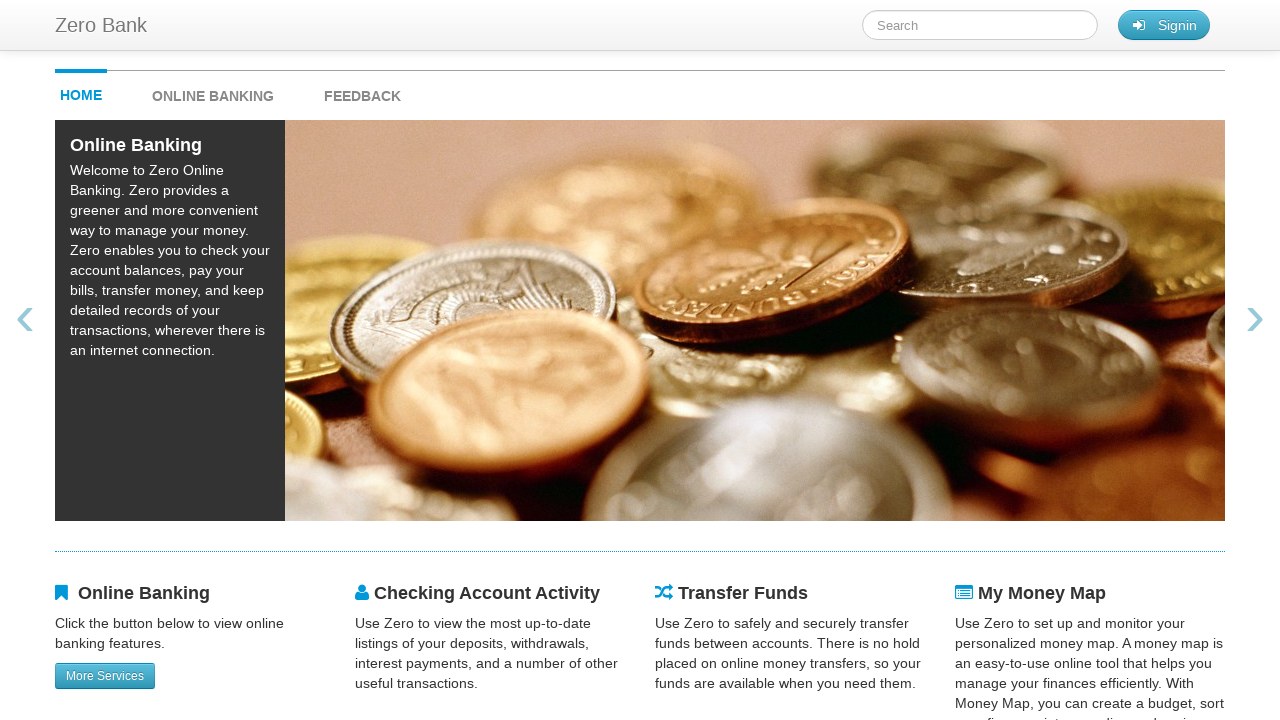

Filled search field with 'Mike' on #searchTerm
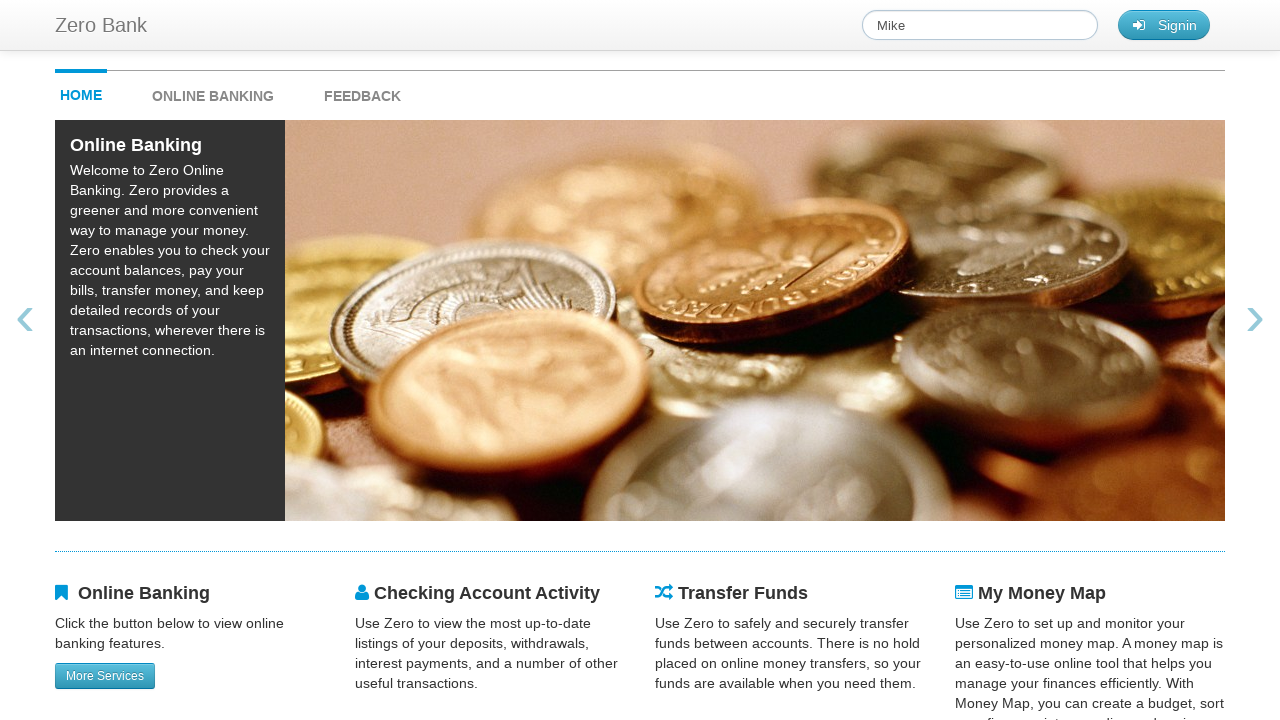

Waited 1 second for search results with 'Mike'
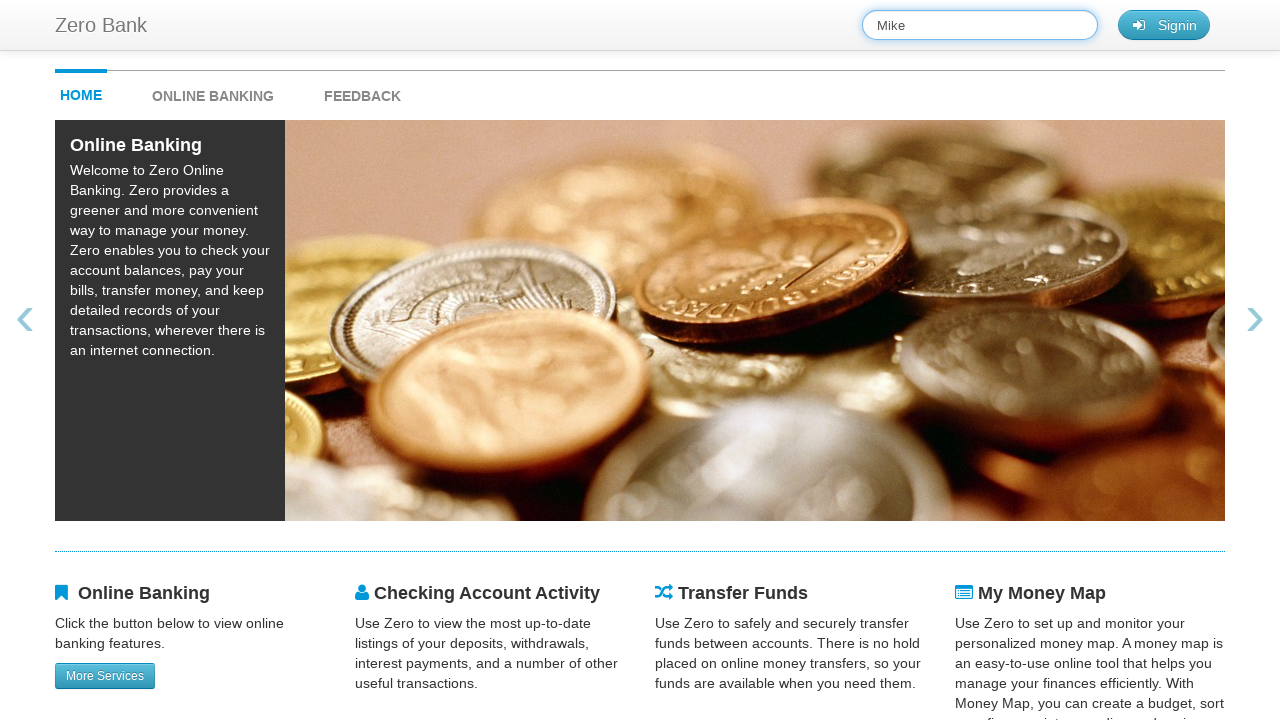

Cleared search field for next iteration on #searchTerm
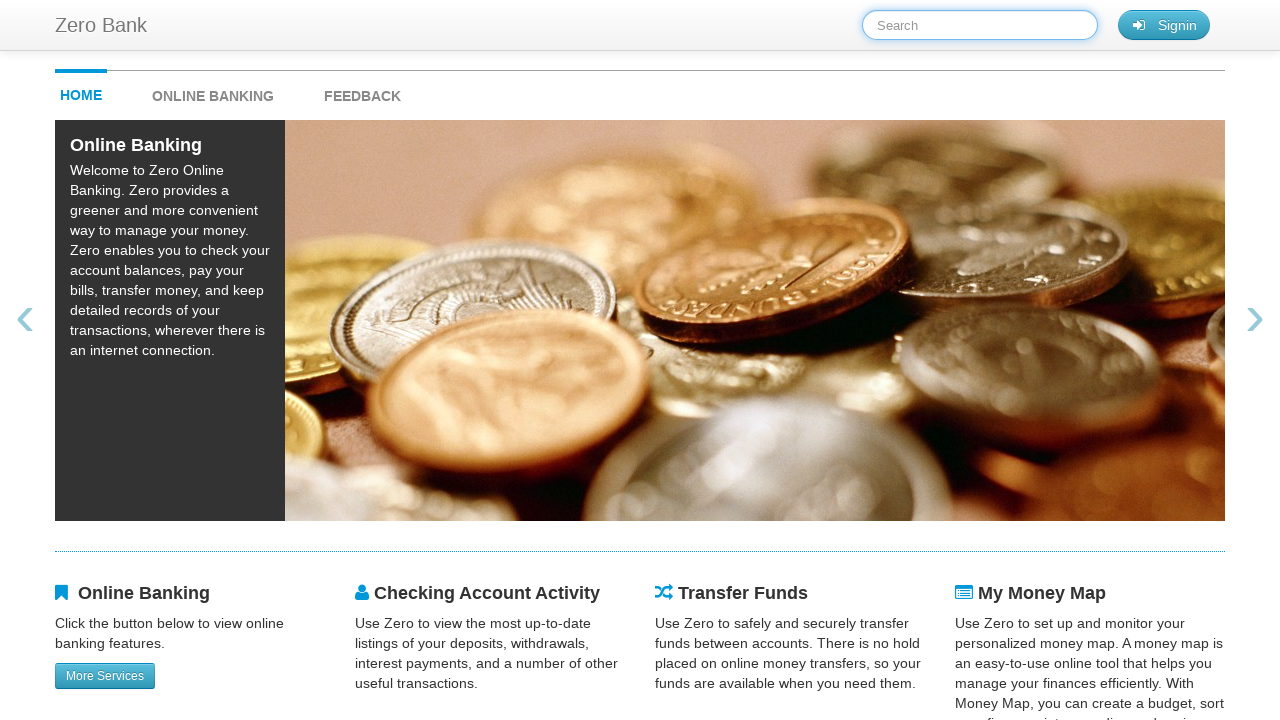

Filled search field with 'Judy' on #searchTerm
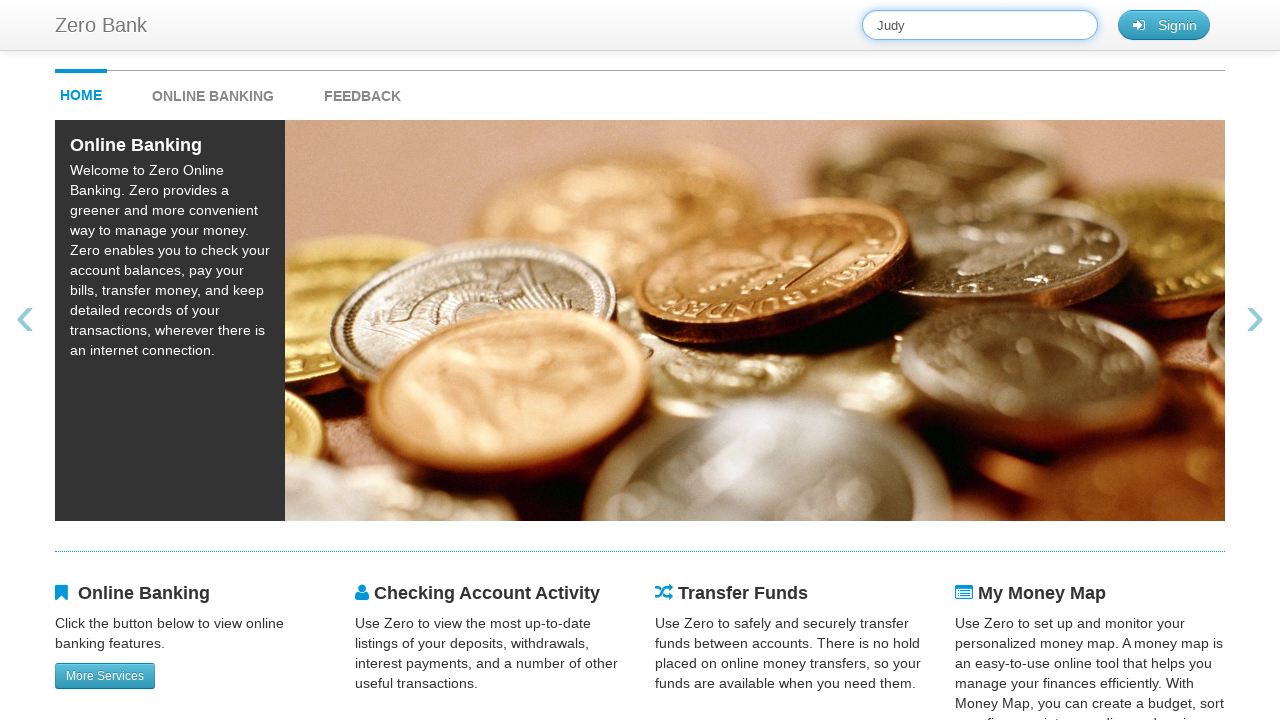

Waited 1 second for search results with 'Judy'
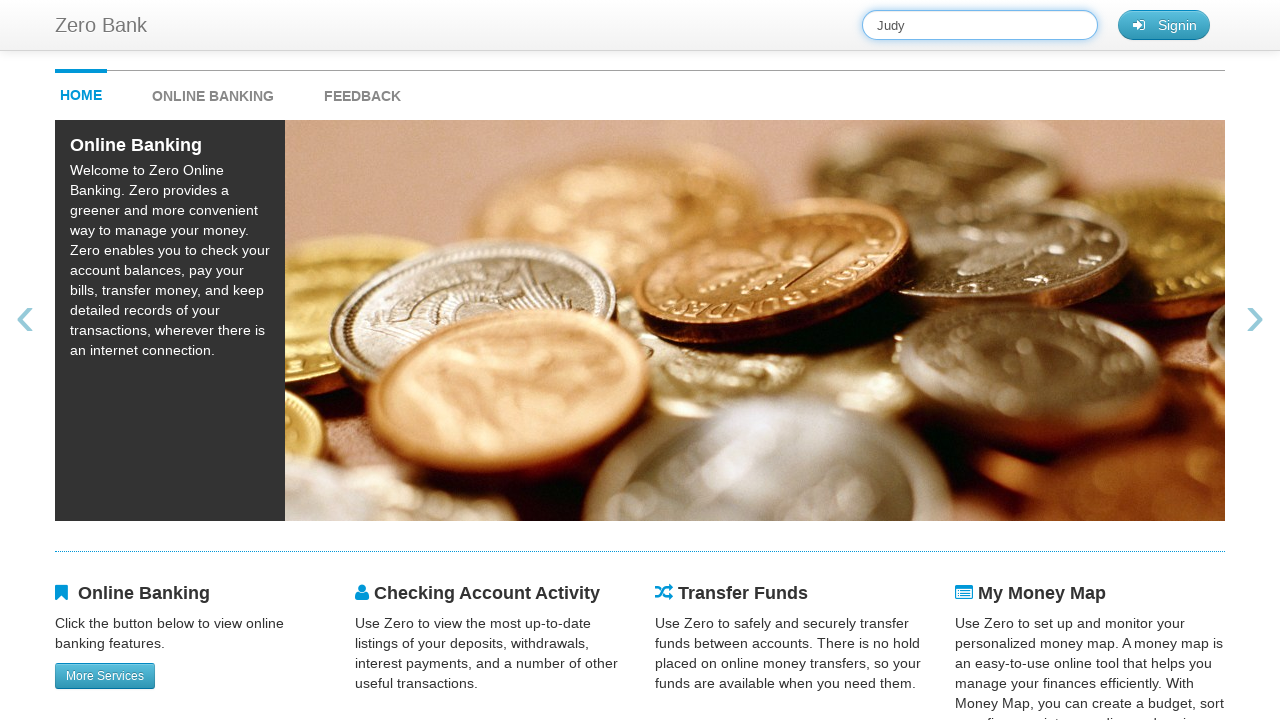

Cleared search field for next iteration on #searchTerm
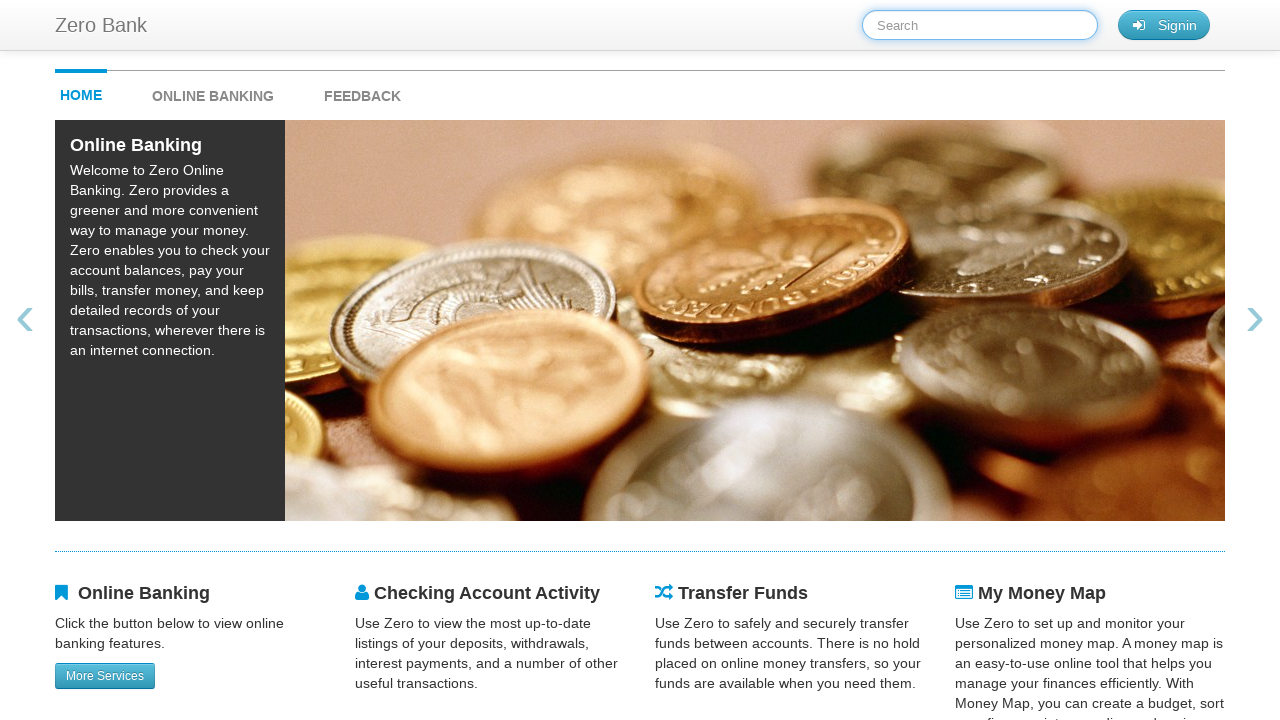

Filled search field with 'Peter' on #searchTerm
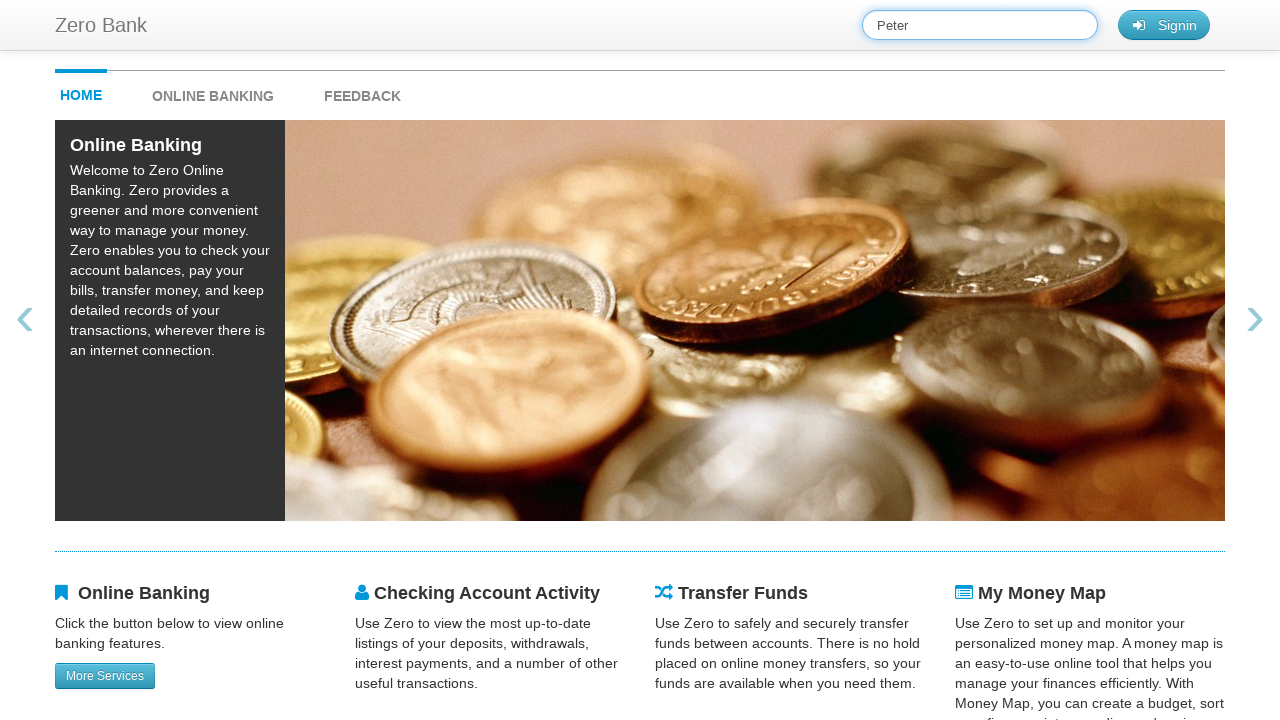

Waited 1 second for search results with 'Peter'
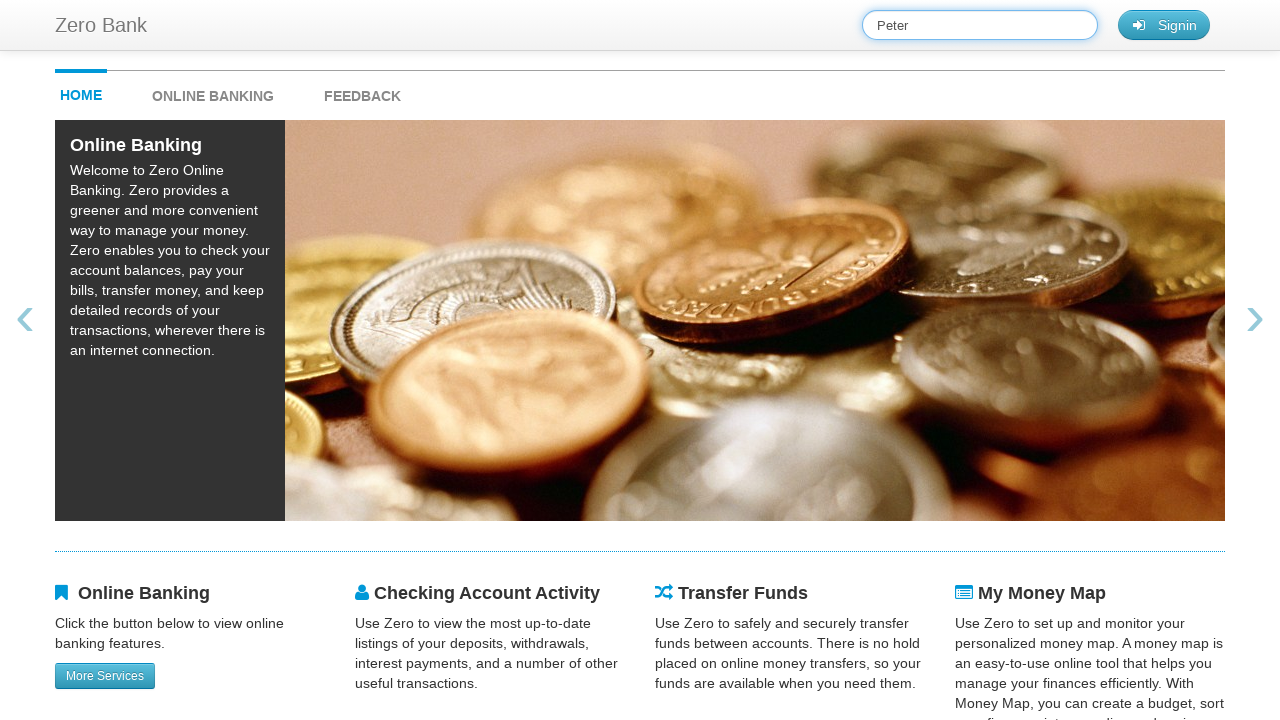

Cleared search field for next iteration on #searchTerm
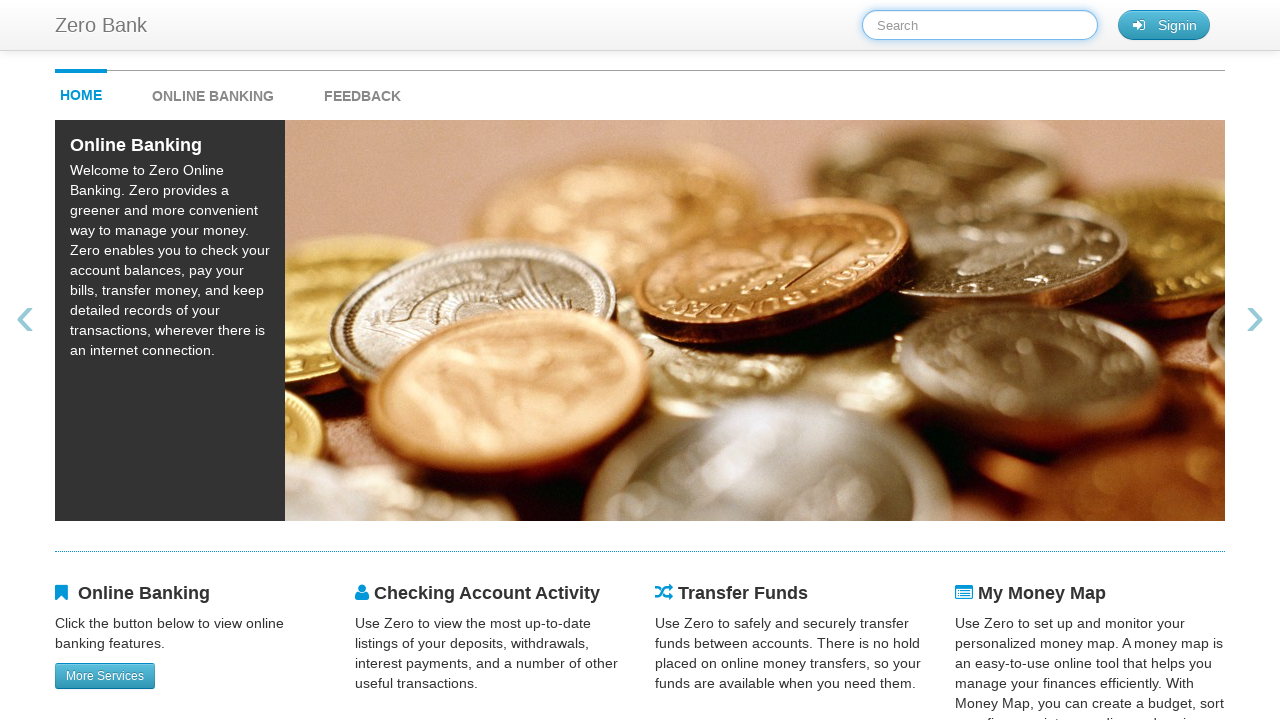

Filled search field with 'Elon' on #searchTerm
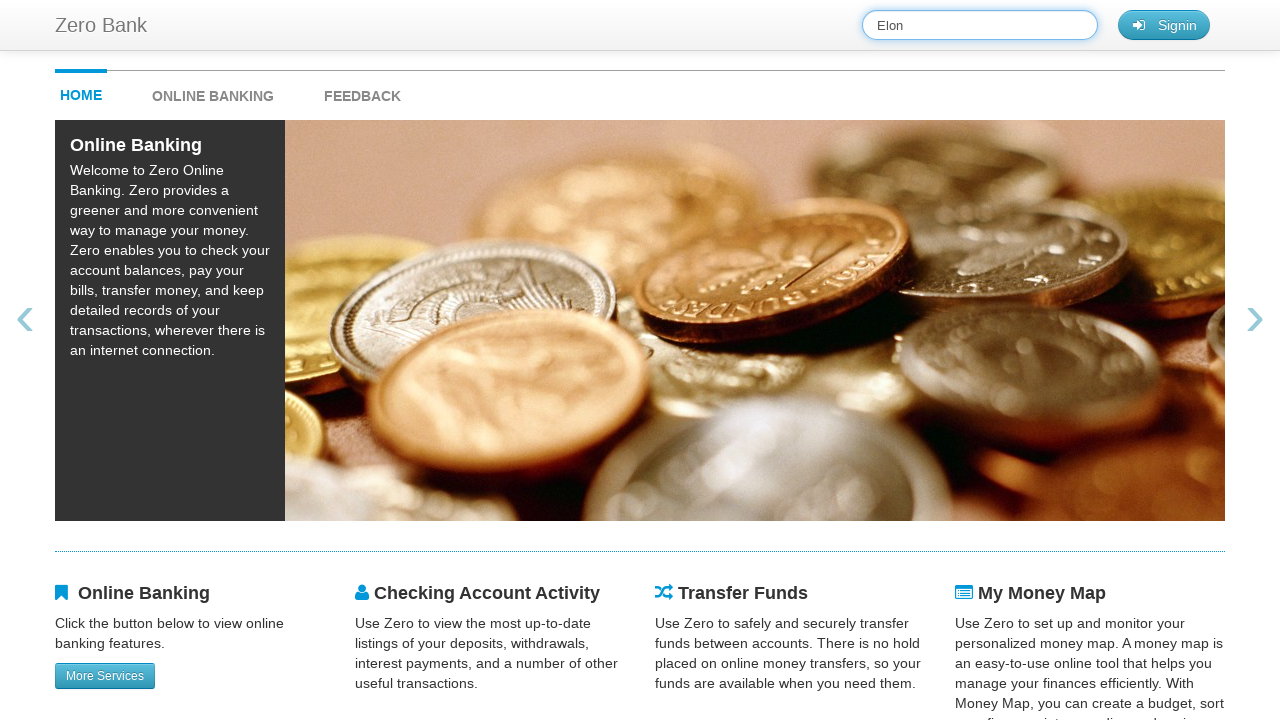

Waited 1 second for search results with 'Elon'
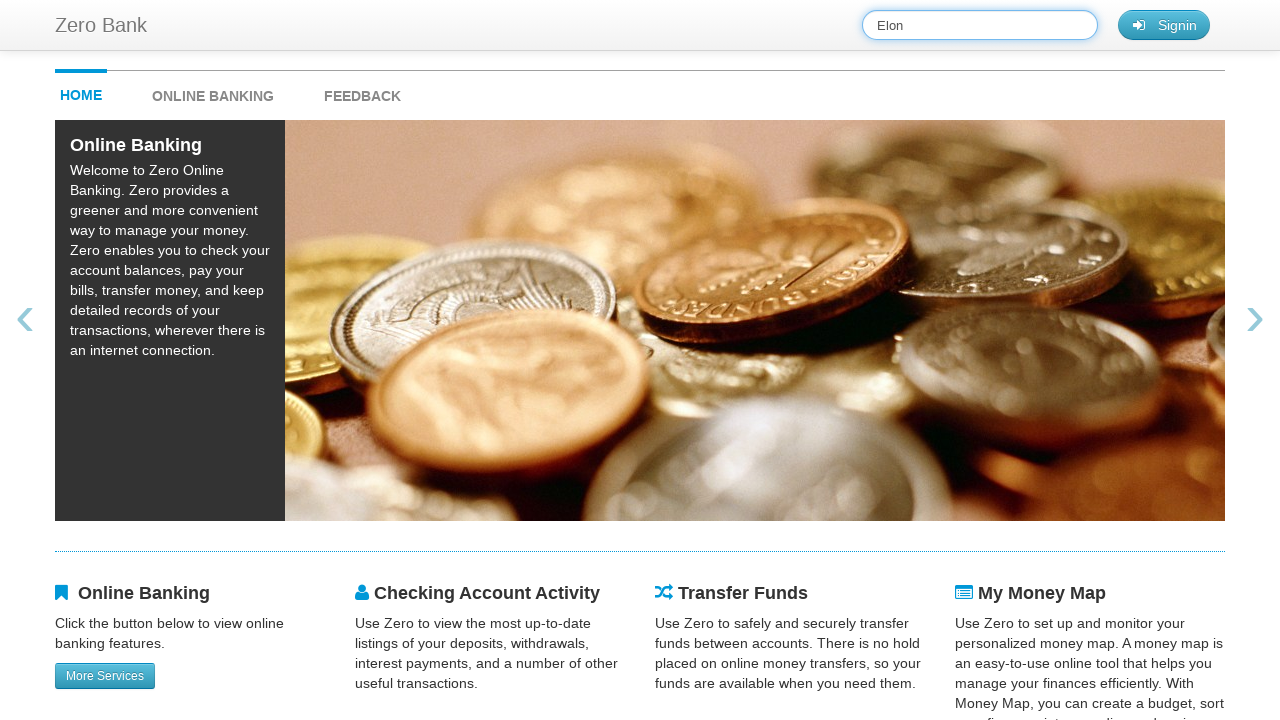

Cleared search field for next iteration on #searchTerm
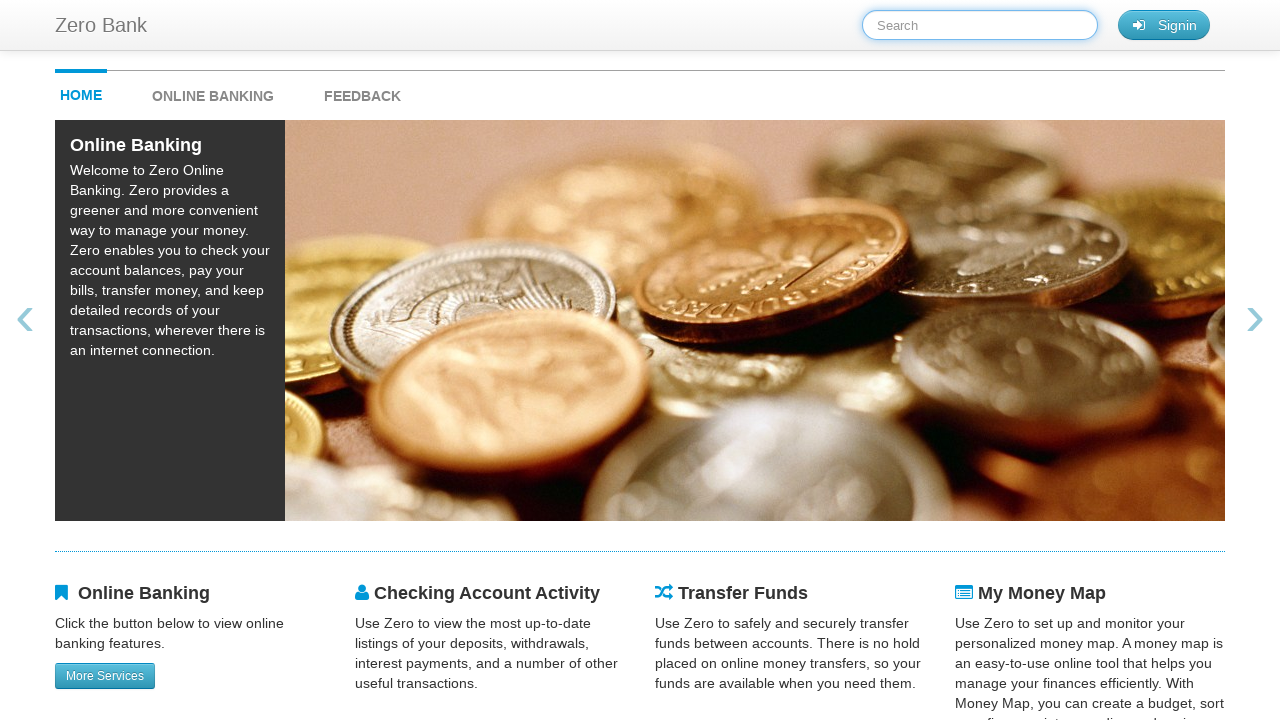

Filled search field with 'Alice' on #searchTerm
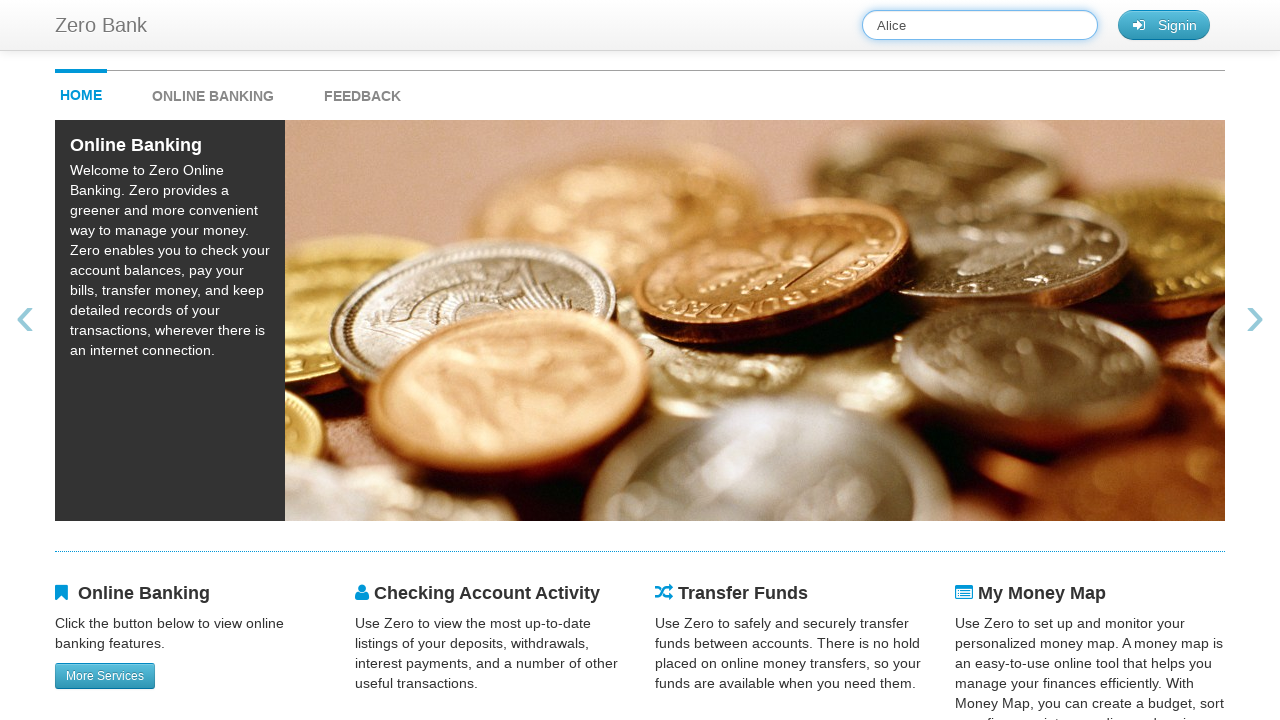

Waited 1 second for search results with 'Alice'
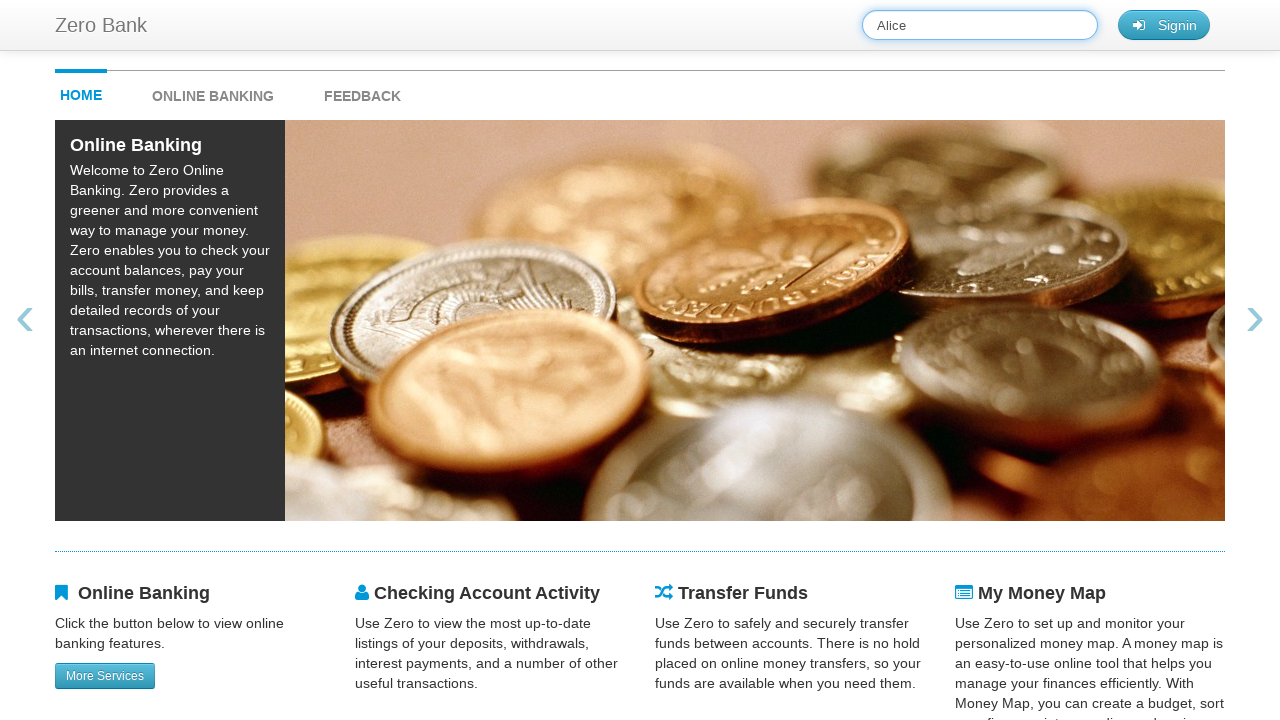

Cleared search field for next iteration on #searchTerm
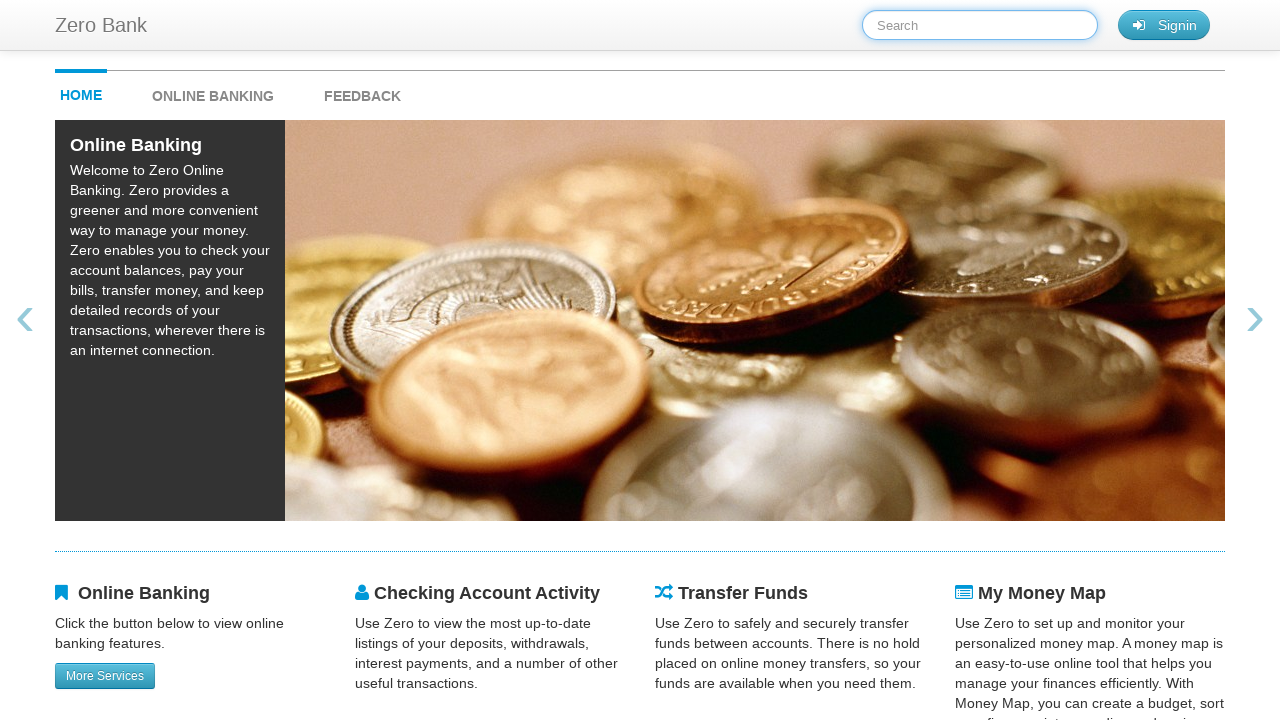

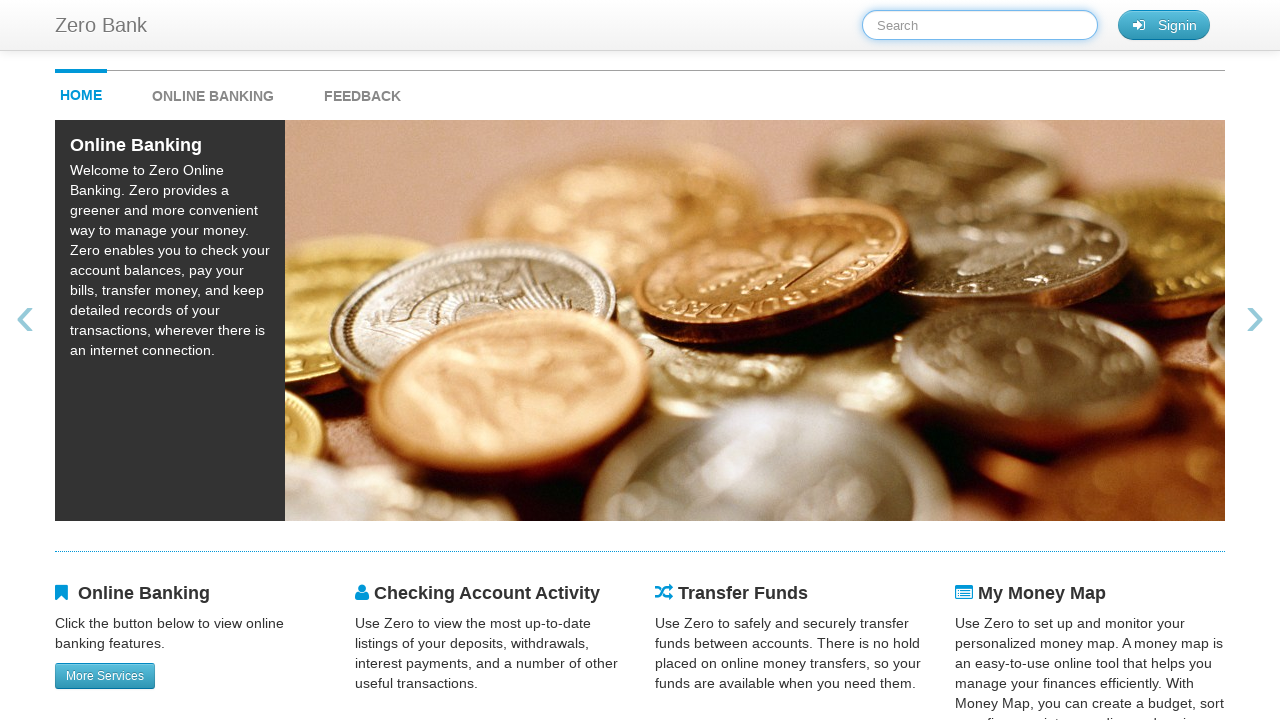